Tests synchronization functionality by clicking a button on the page

Starting URL: https://atidcollege.co.il/Xamples/ex_synchronization.html

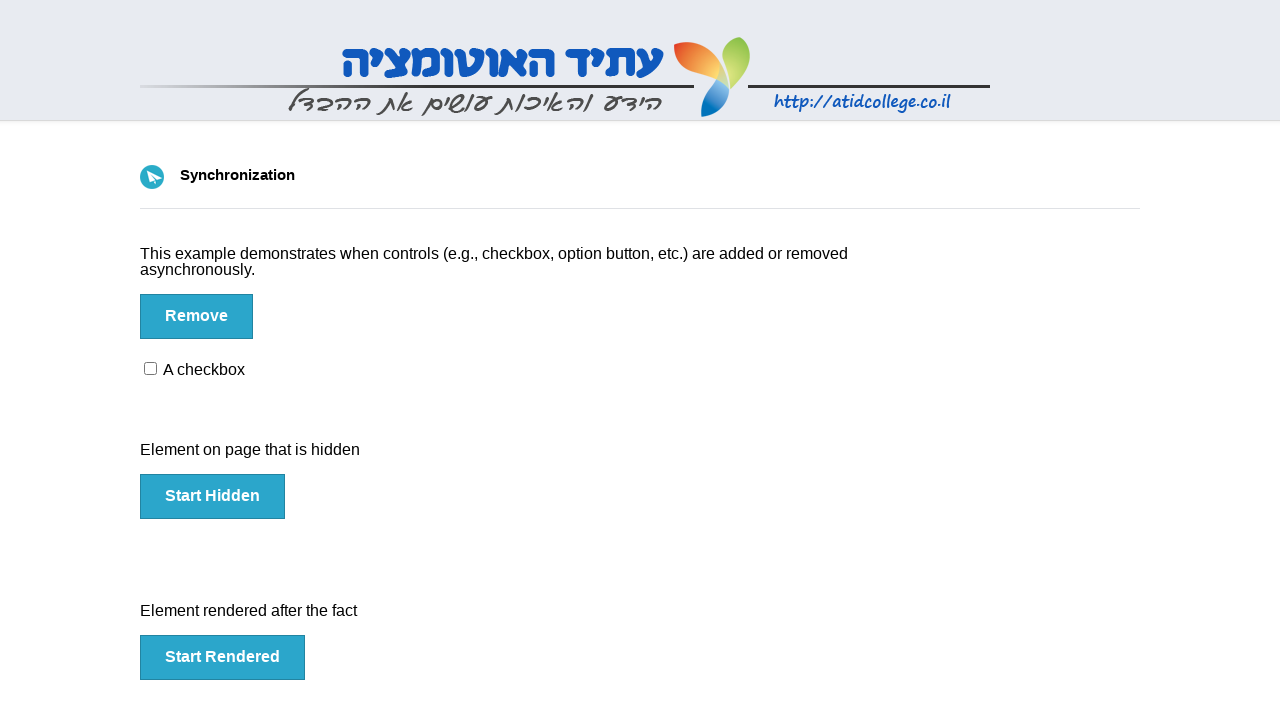

Clicked the synchronization button to test synchronization functionality at (196, 316) on #btn
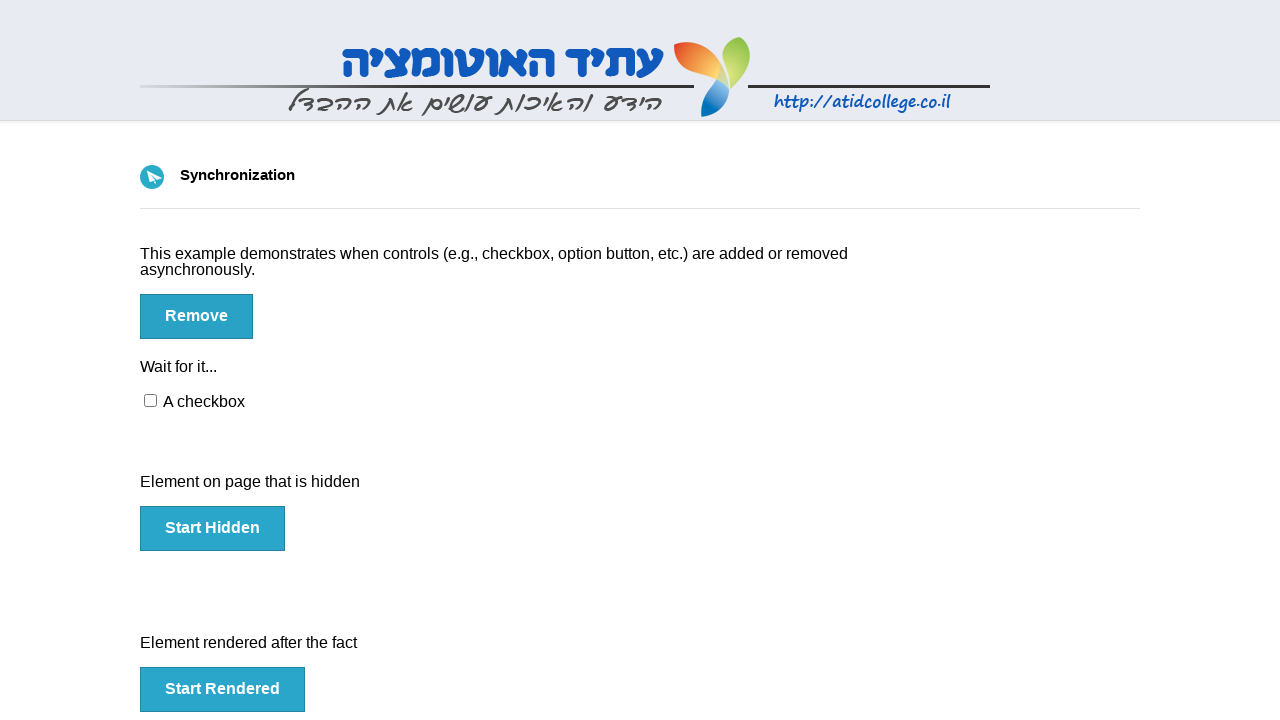

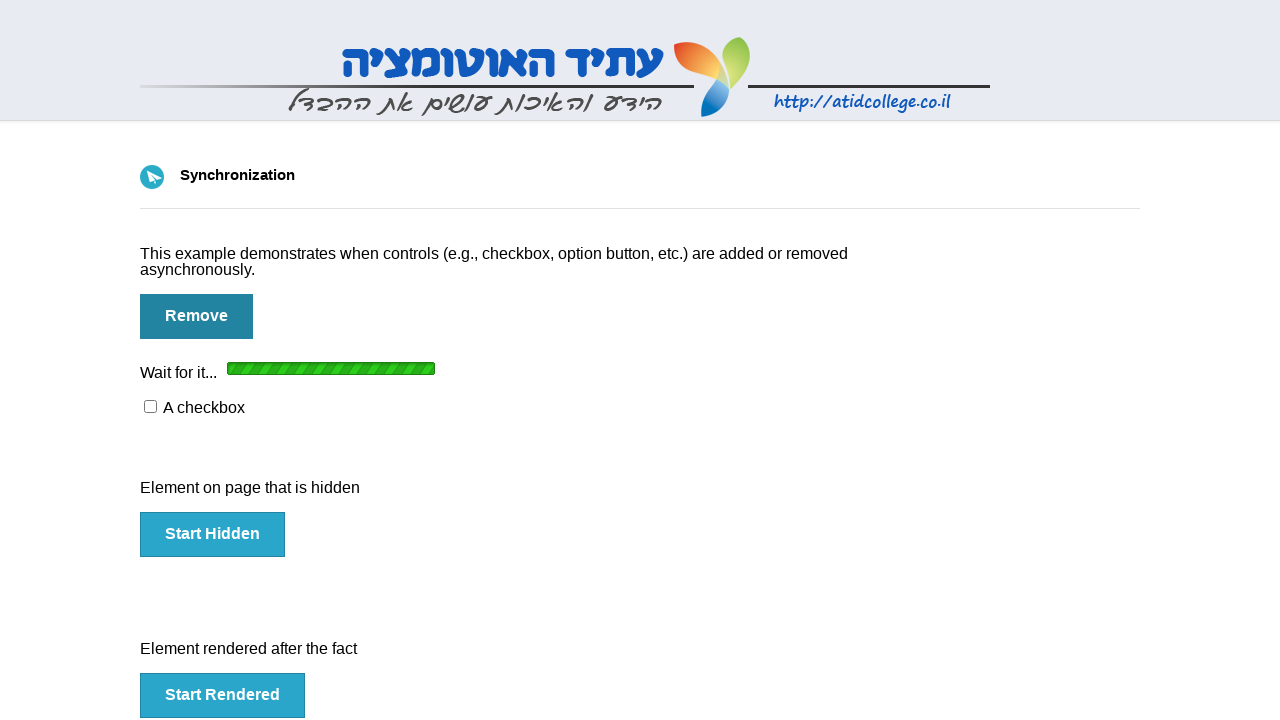